Waits for a specific price to appear, clicks a booking button, solves a mathematical problem, and submits the answer

Starting URL: http://suninjuly.github.io/explicit_wait2.html

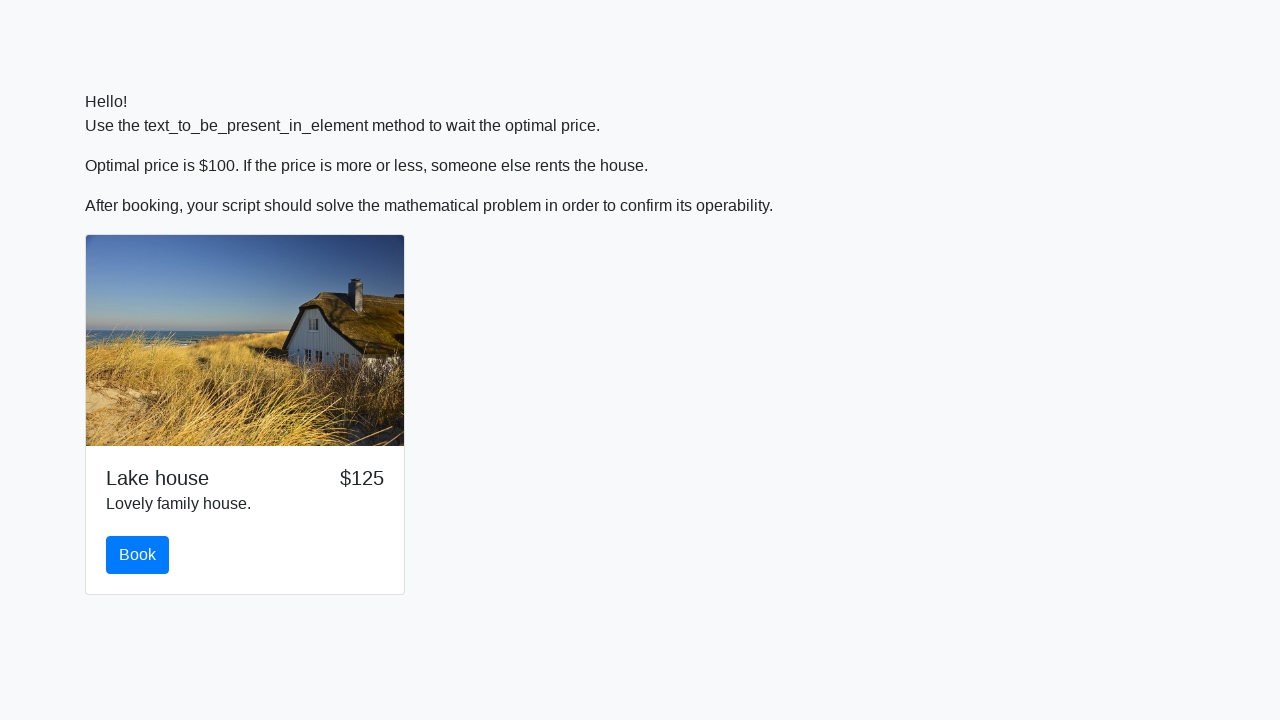

Waited for price to appear as $100
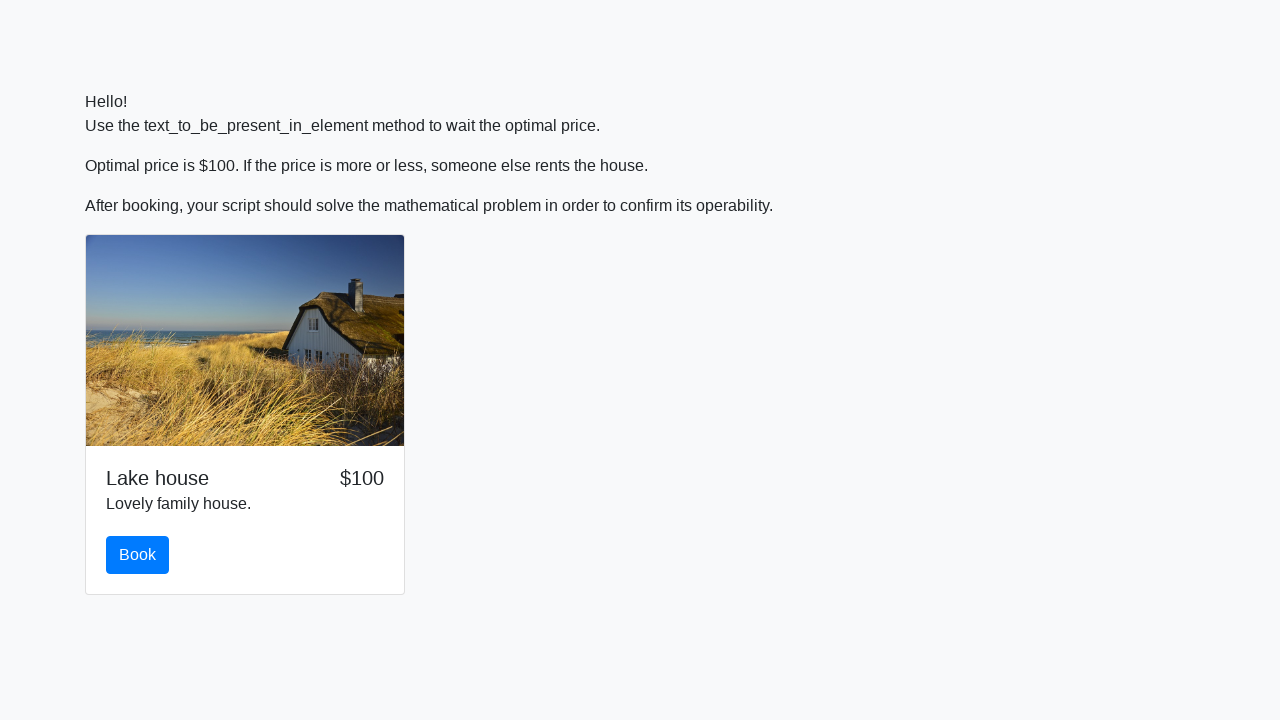

Clicked the booking button at (138, 555) on #book
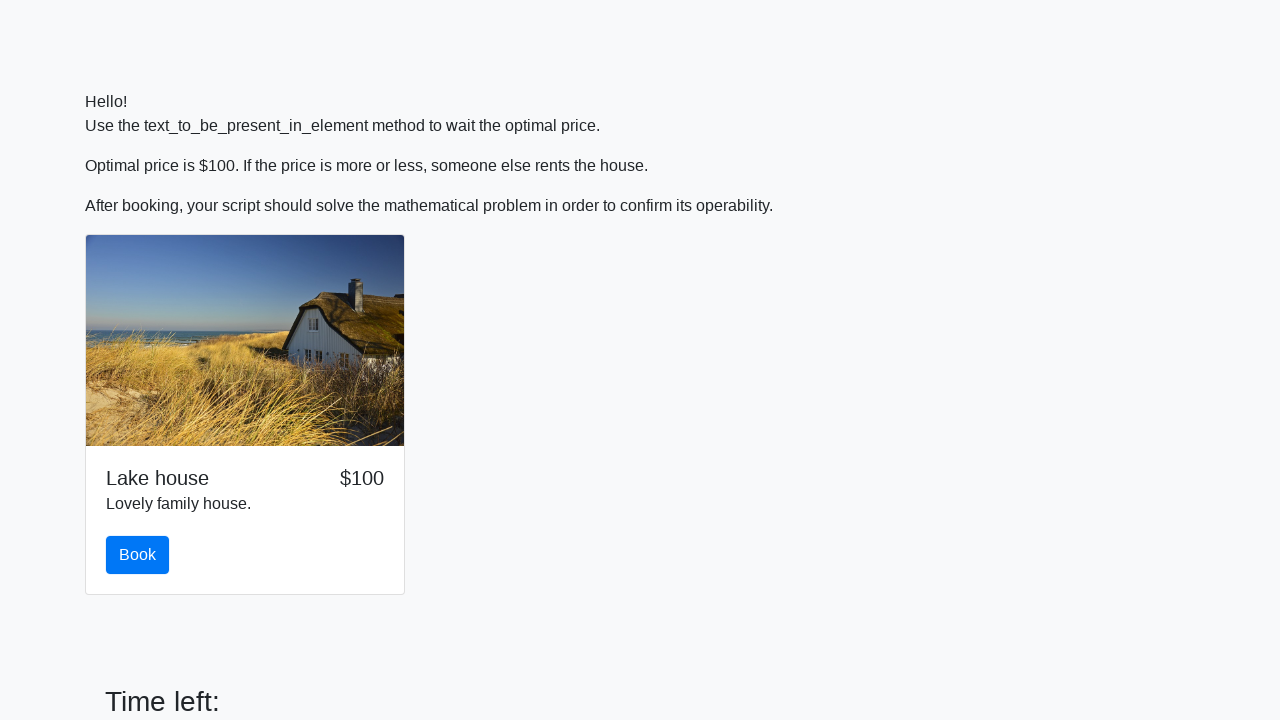

Retrieved the mathematical problem value from input_value element
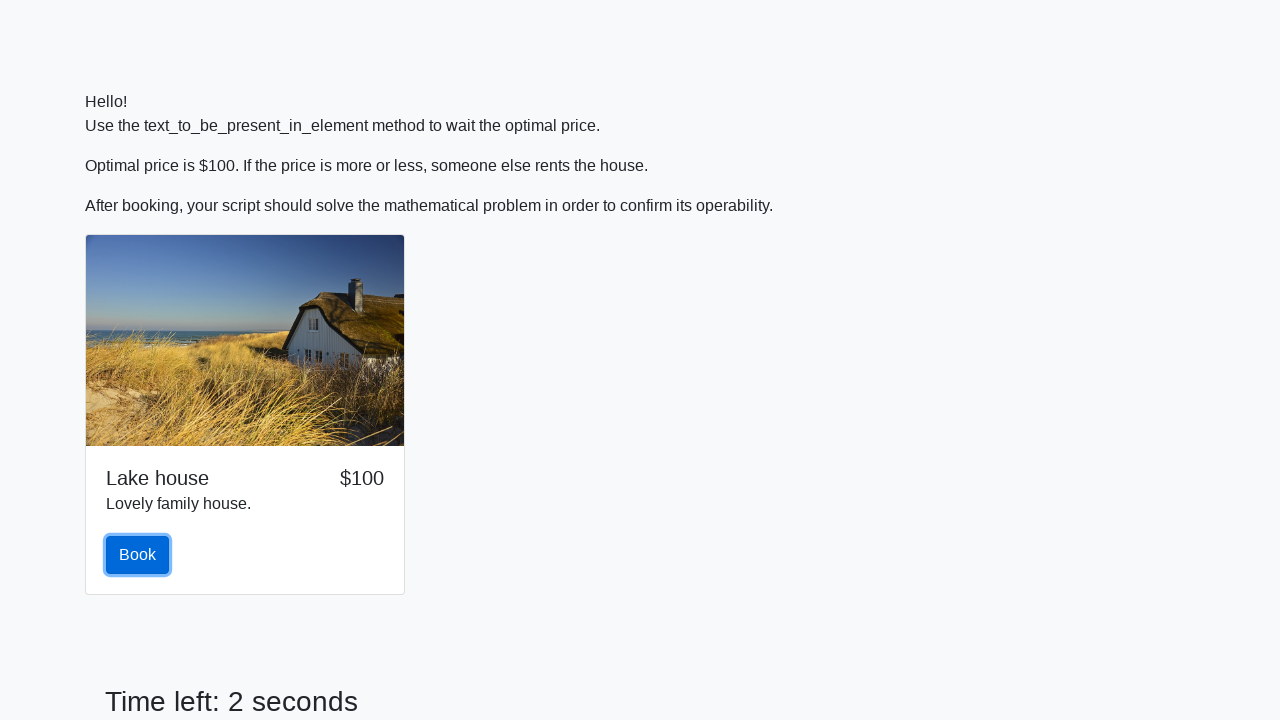

Calculated the solution: 2.469936233916556
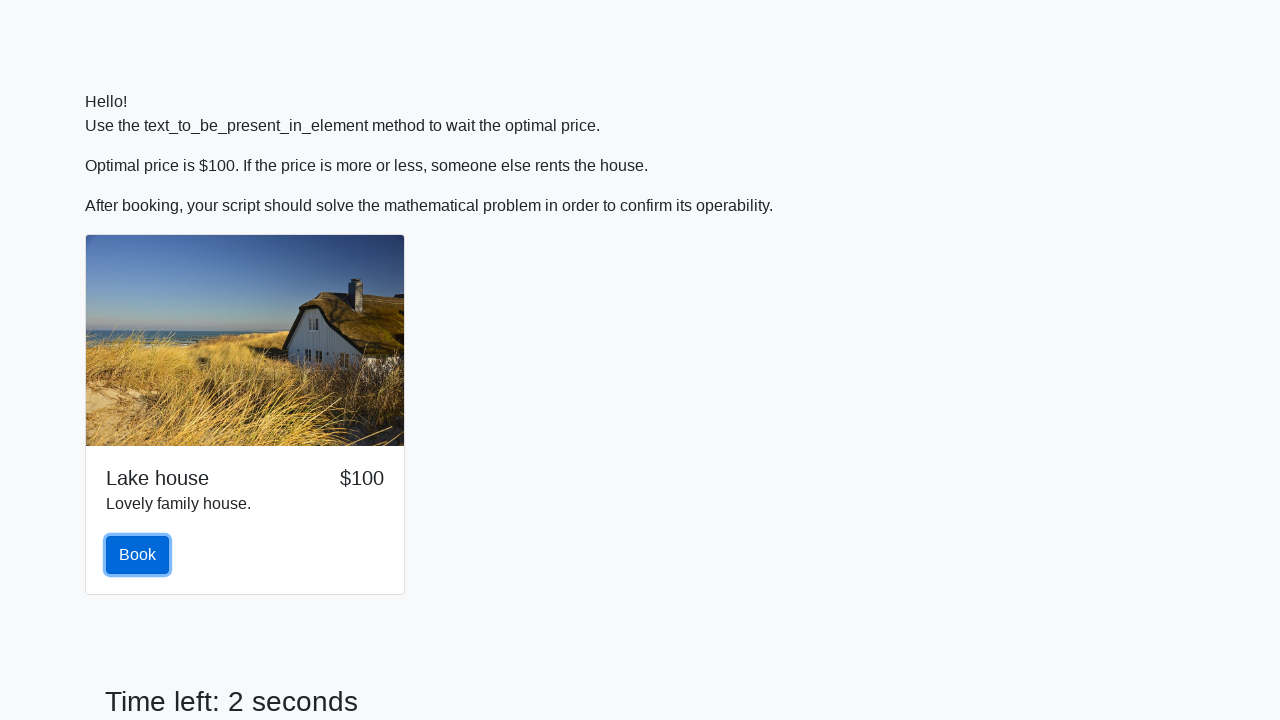

Scrolled to the solve button if needed
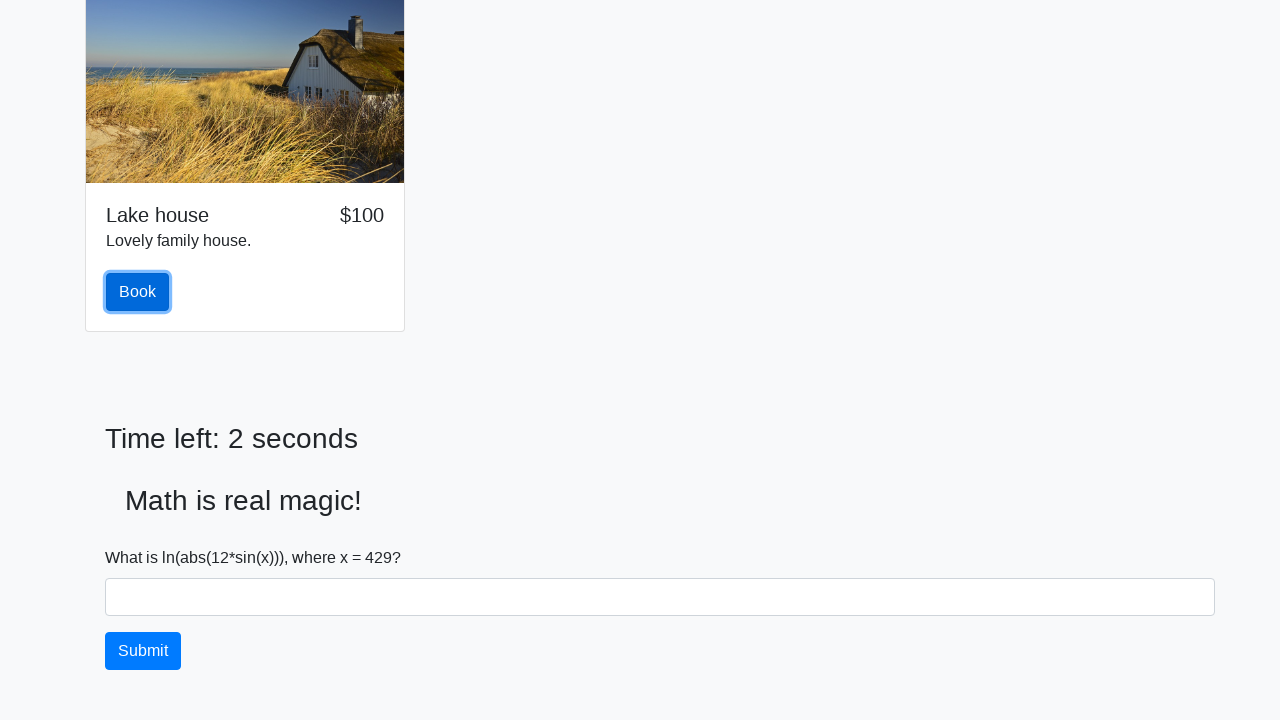

Filled the answer field with the calculated value: 2.469936233916556 on #answer
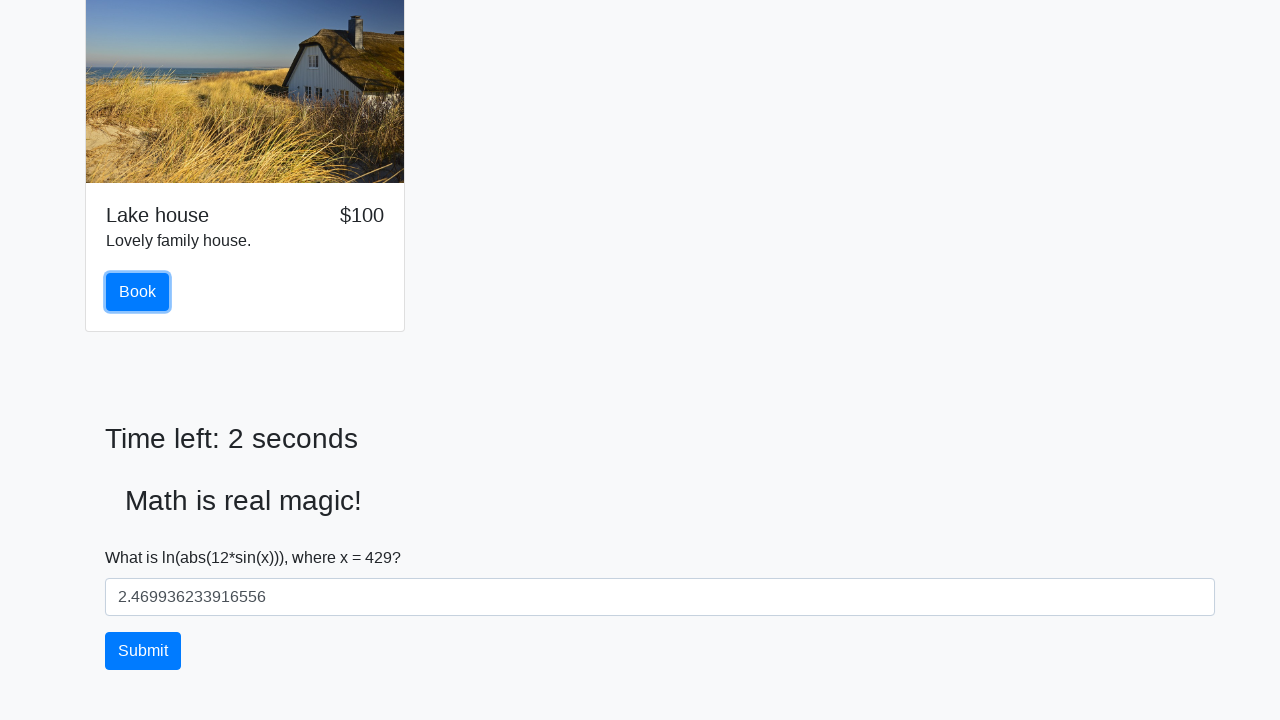

Clicked the solve button to submit the answer at (143, 651) on #solve
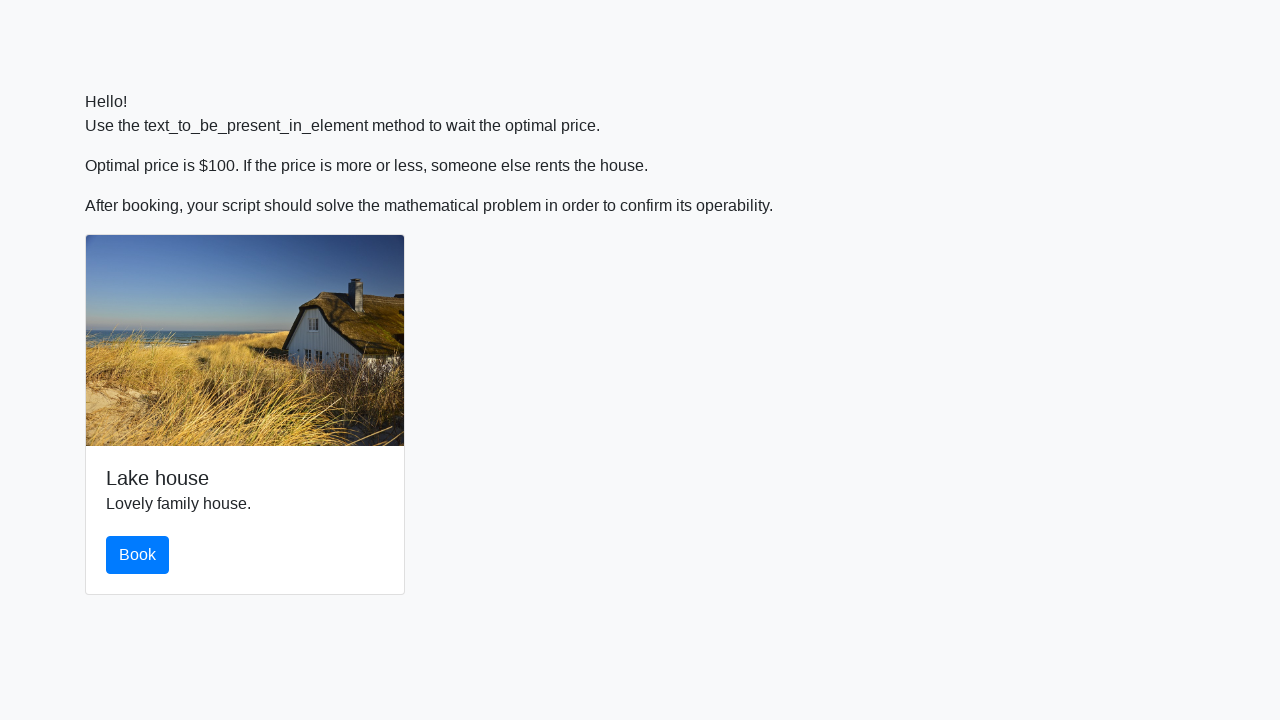

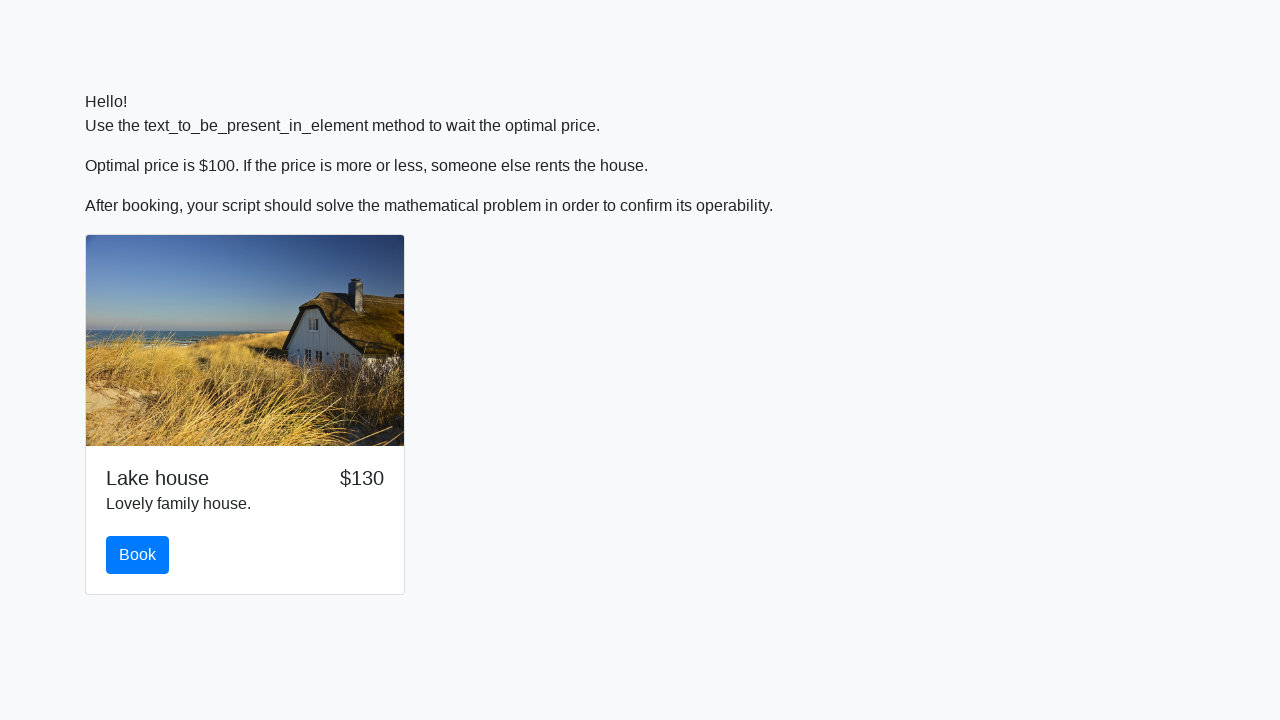